Tests dropdown selection functionality by selecting an option from a currency dropdown menu by index and verifying the selection

Starting URL: https://rahulshettyacademy.com/dropdownsPractise/

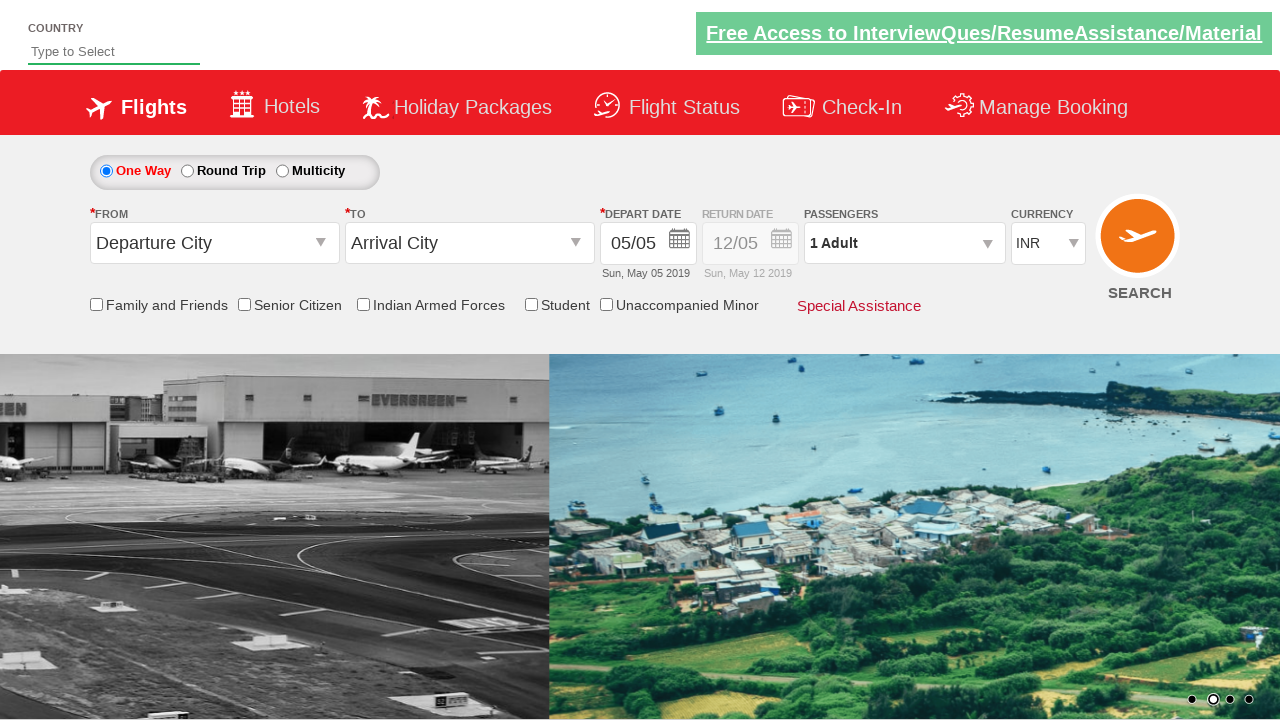

Selected 4th option (index 3) from currency dropdown on #ctl00_mainContent_DropDownListCurrency
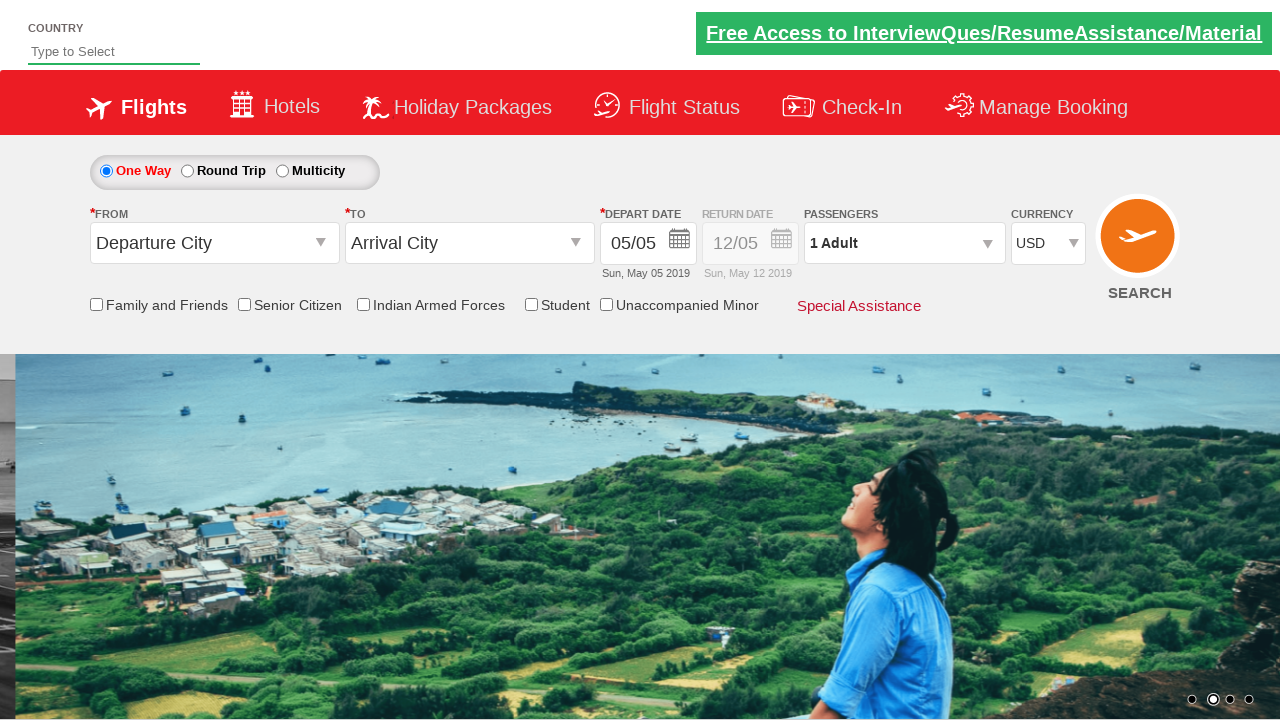

Waited 500ms for dropdown selection to register
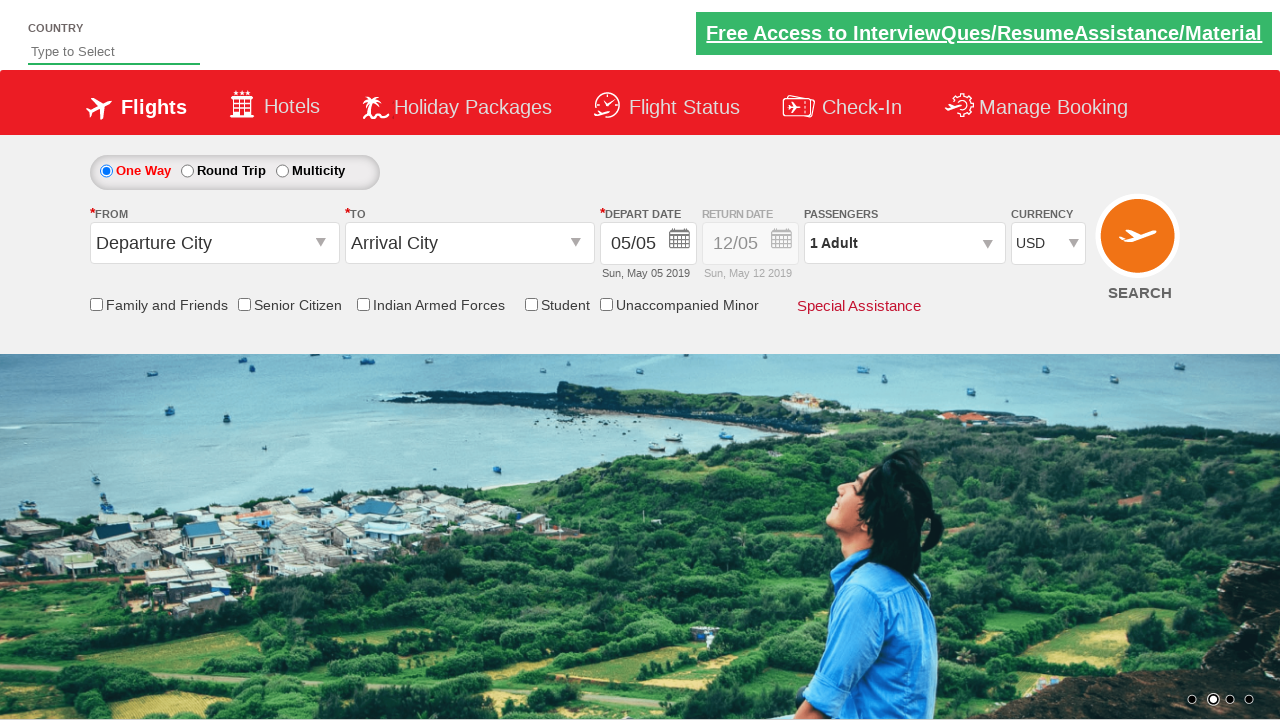

Retrieved selected dropdown value: USD
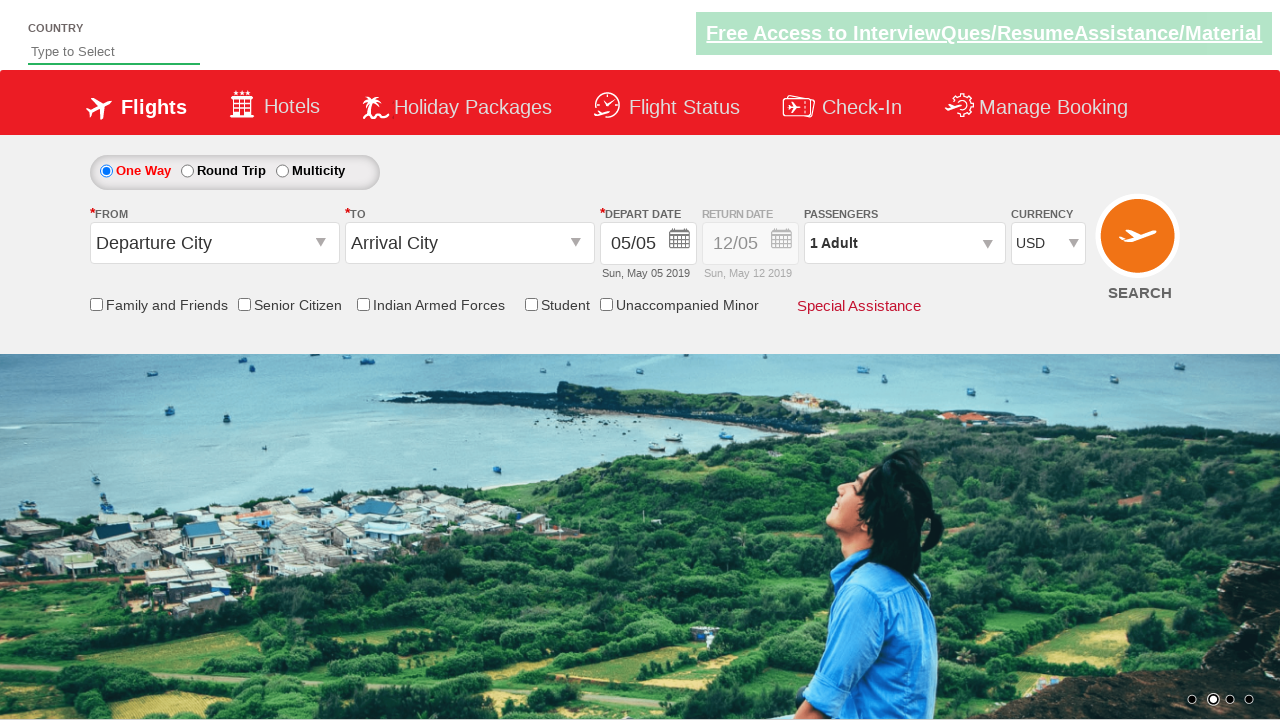

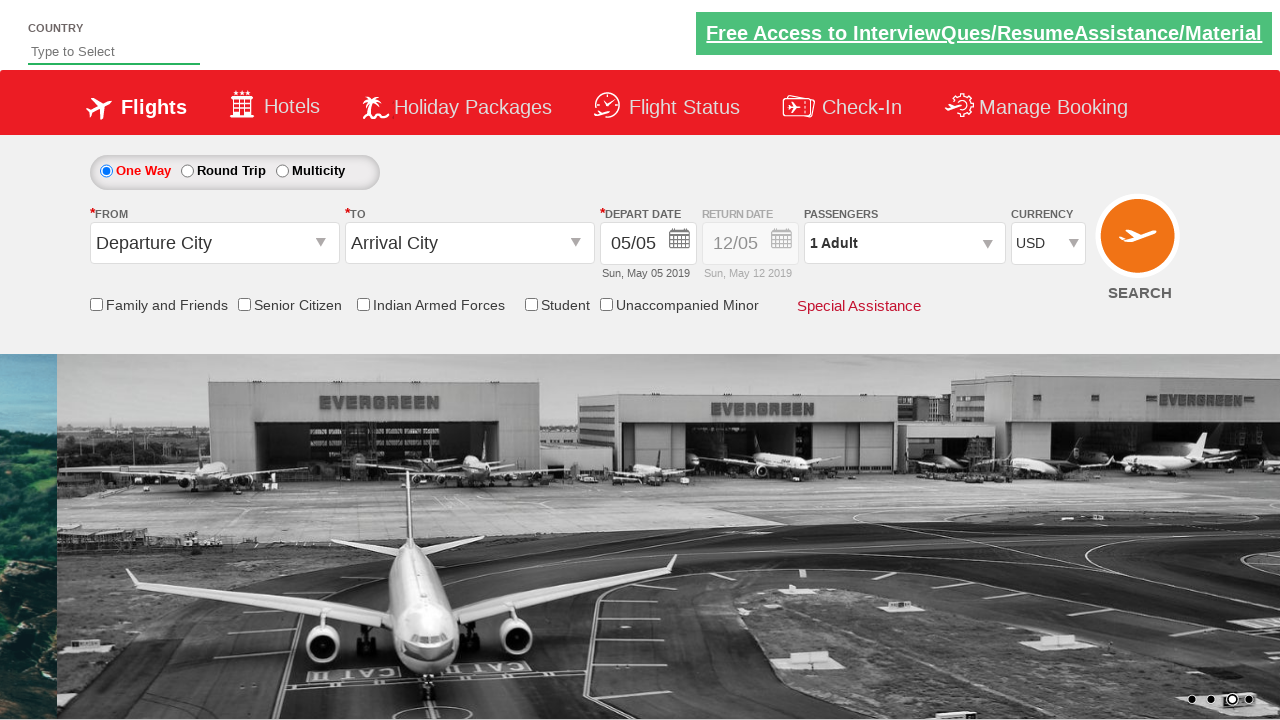